Tests various select/dropdown components on LeafGround's select practice page by choosing different options from standard dropdowns, custom dropdowns, and multi-select elements

Starting URL: https://www.leafground.com/select.xhtml

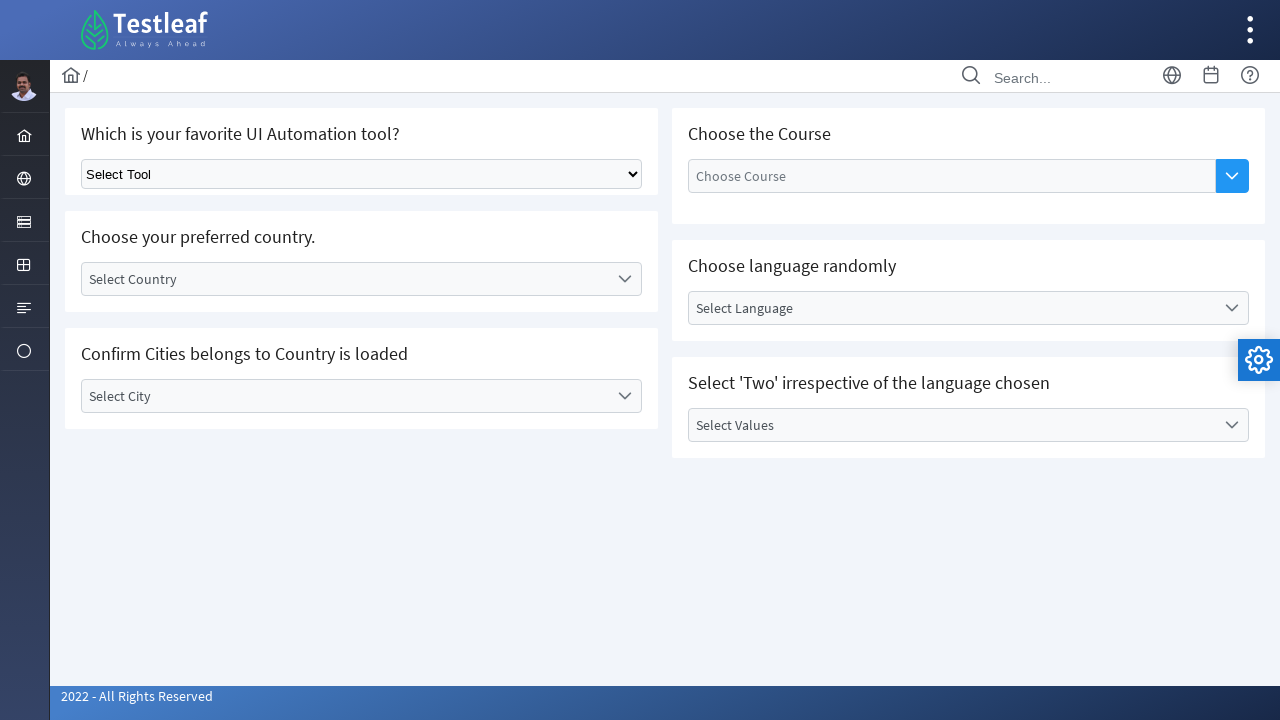

Selected 'Selenium' from standard select dropdown on select.ui-selectonemenu
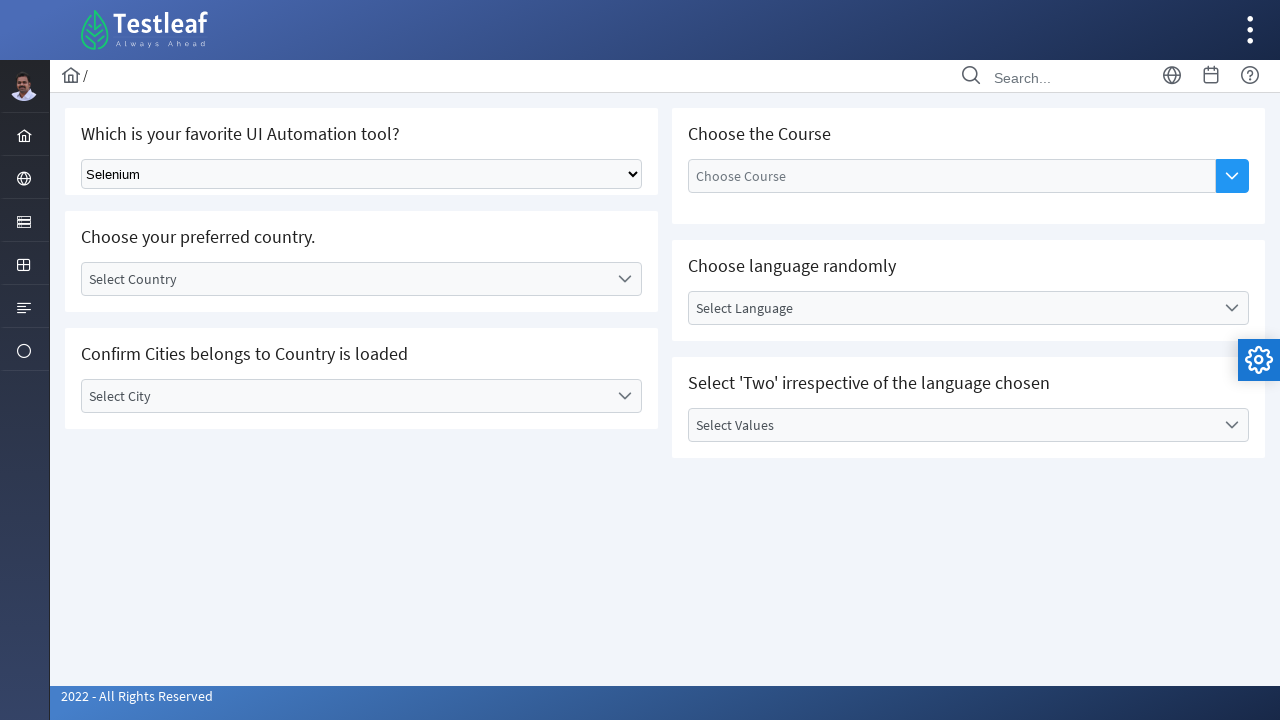

Clicked on country dropdown at (345, 279) on xpath=//label[contains(@id,'country_label')]
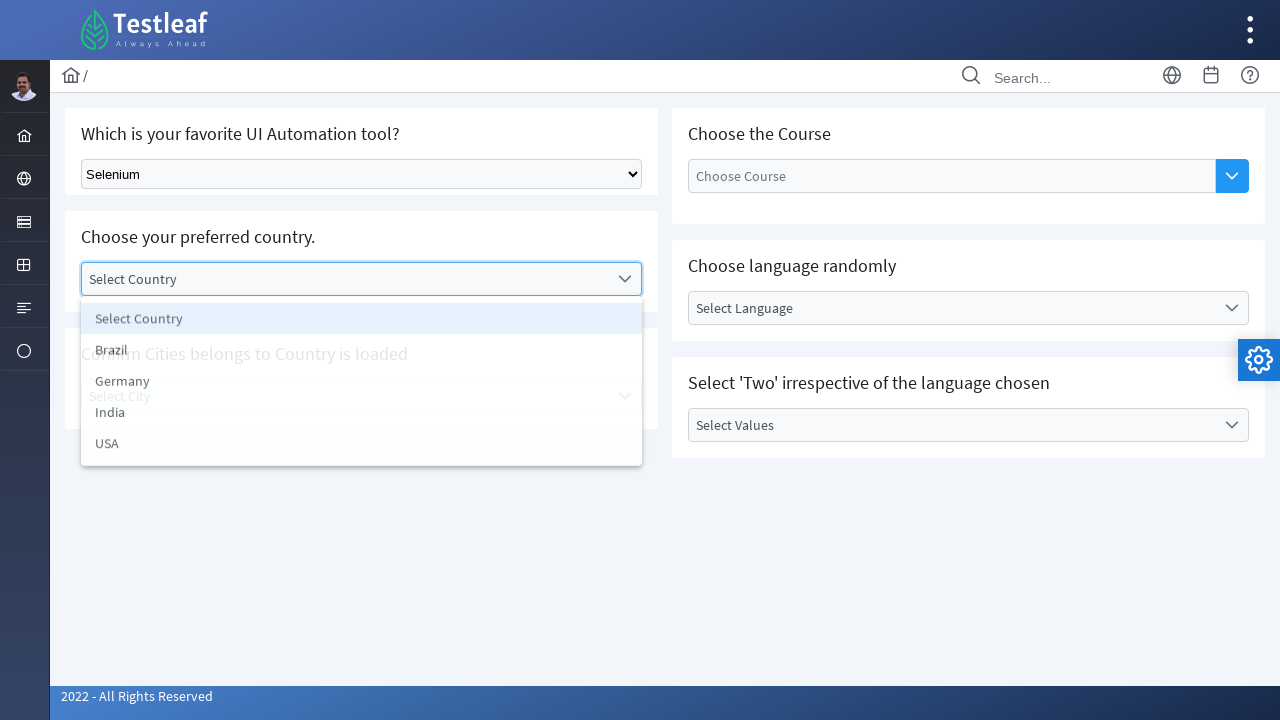

Selected 'India' from country dropdown at (362, 415) on xpath=//li[text()='India']
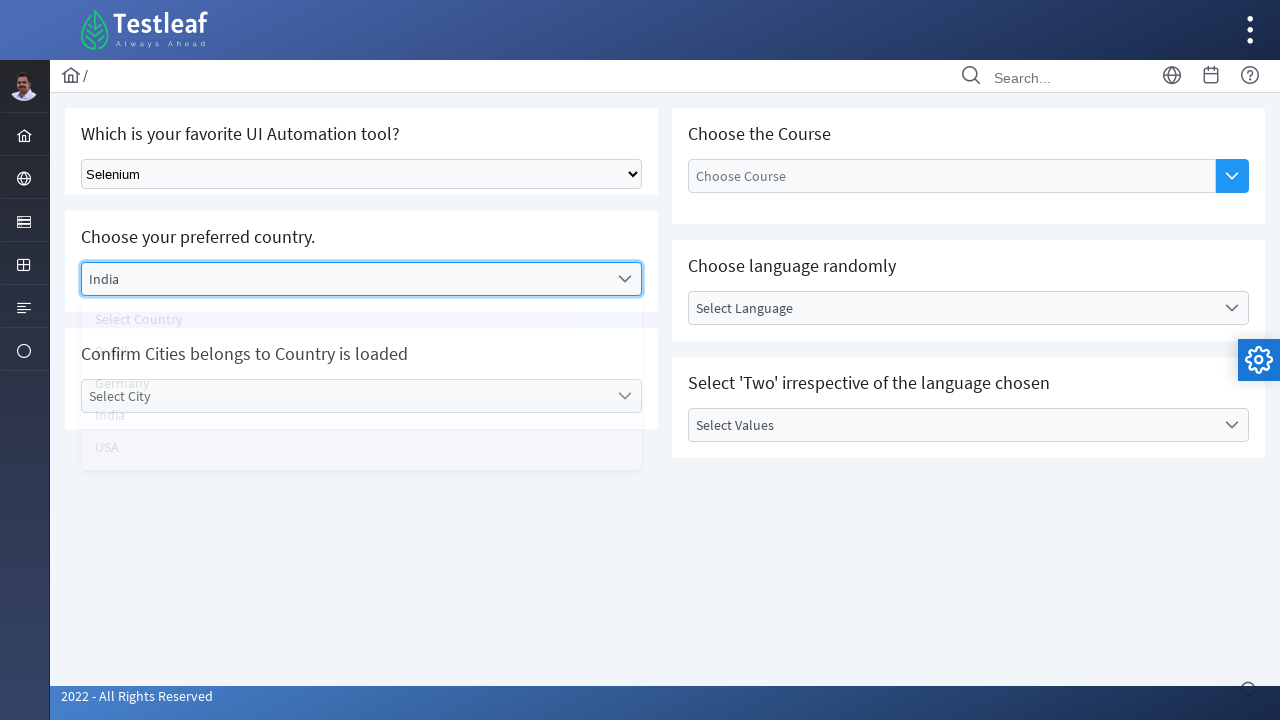

Clicked on city dropdown at (362, 396) on xpath=//label[text()='Select City']/parent::div
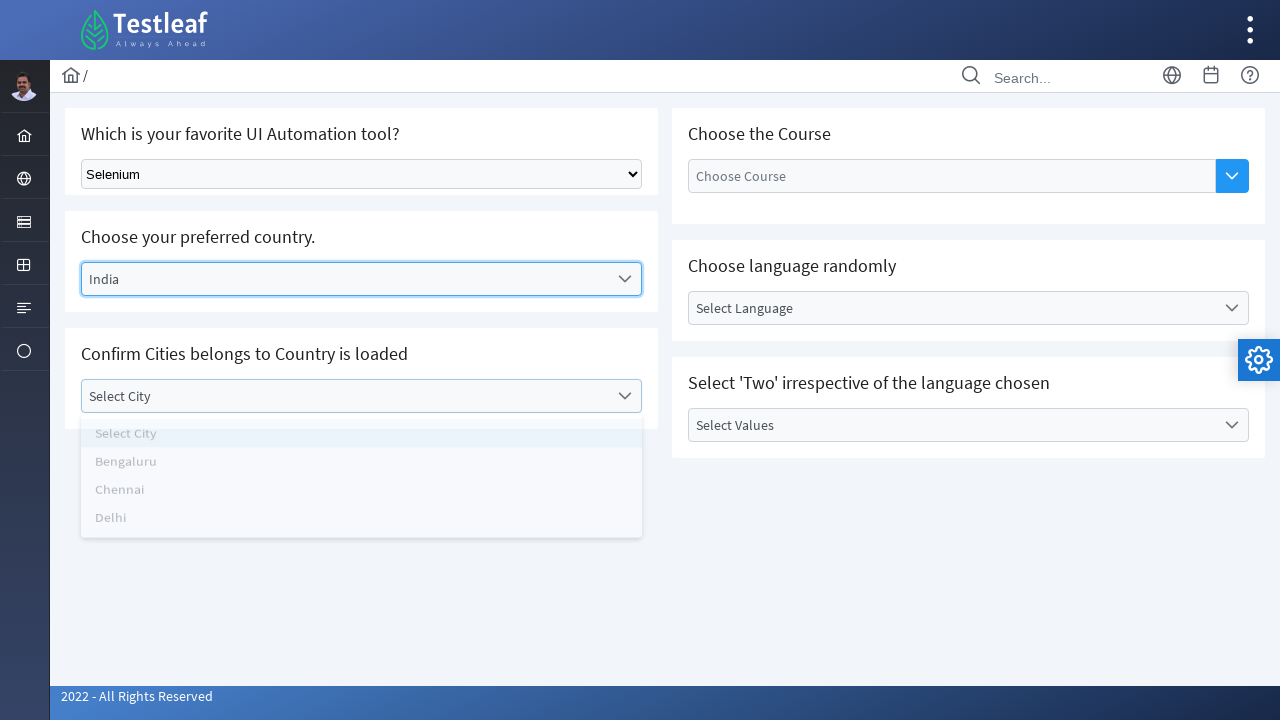

Selected 'Chennai' from city dropdown at (362, 500) on xpath=//li[text()='Chennai']
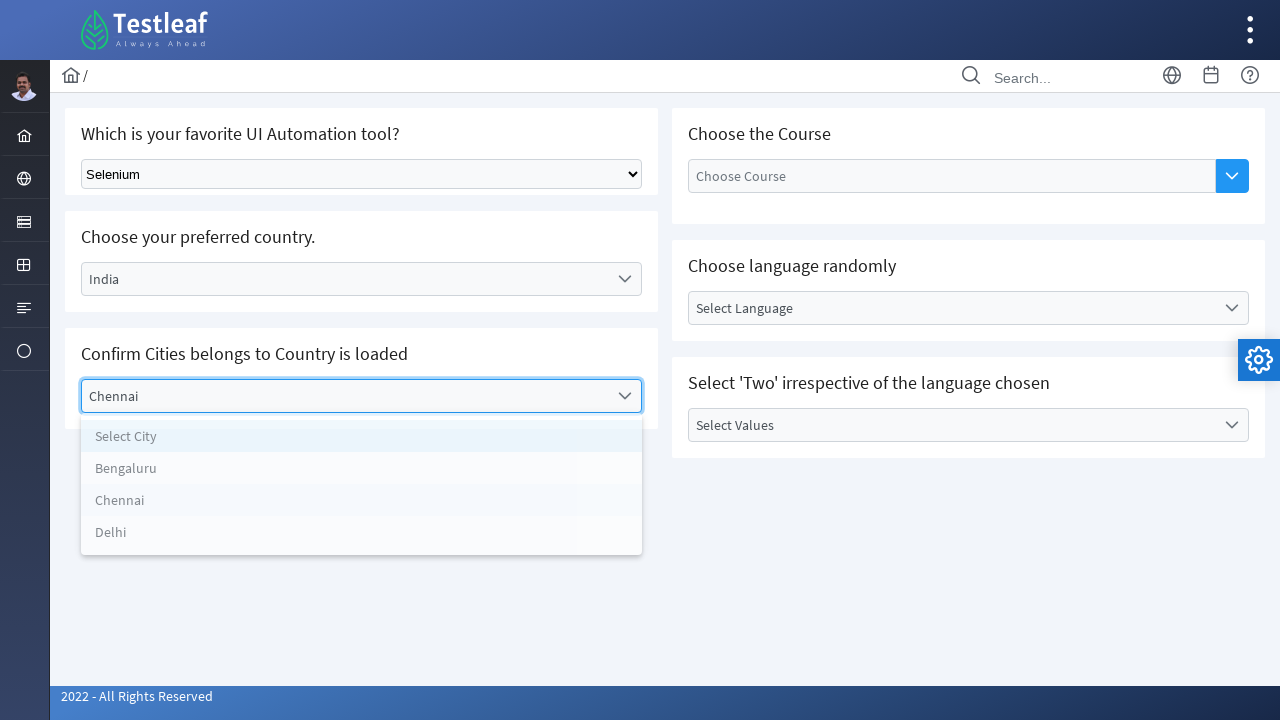

Clicked on options button to show dropdown options at (1232, 176) on xpath=//button[@aria-label='Show Options']
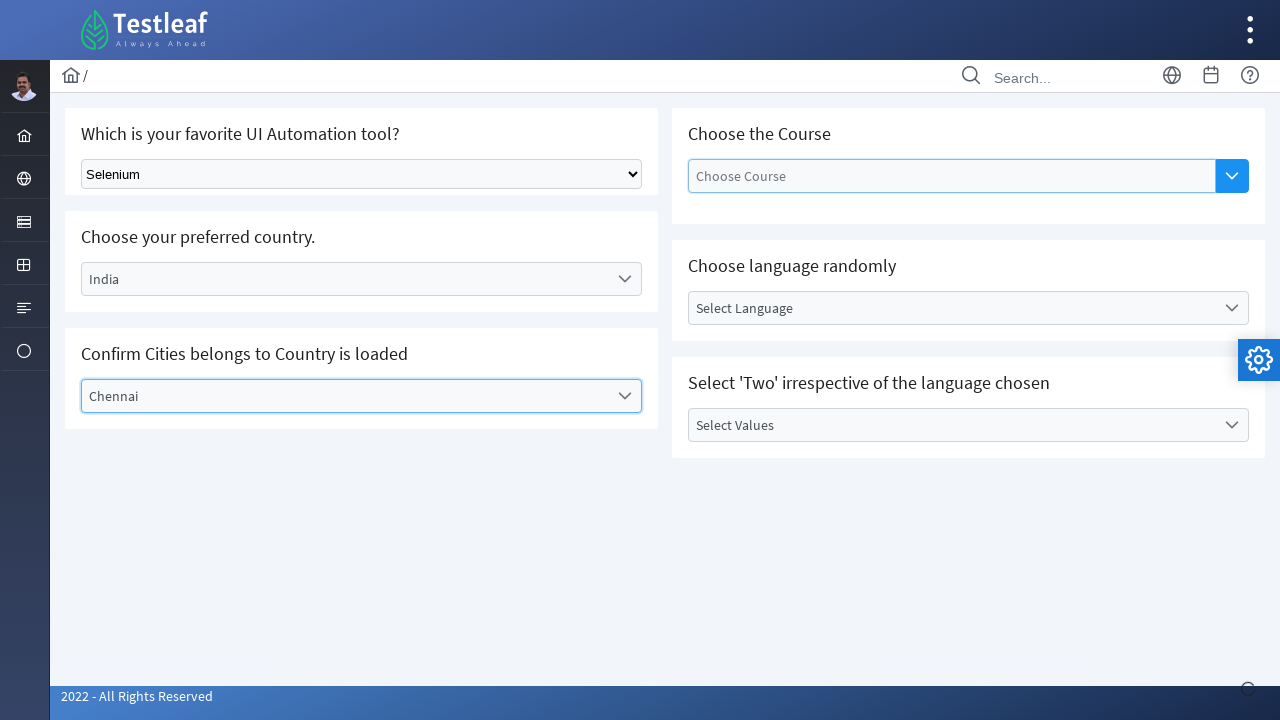

Selected 'Selenium WebDriver' from options dropdown at (952, 278) on xpath=//li[text()='Selenium WebDriver']
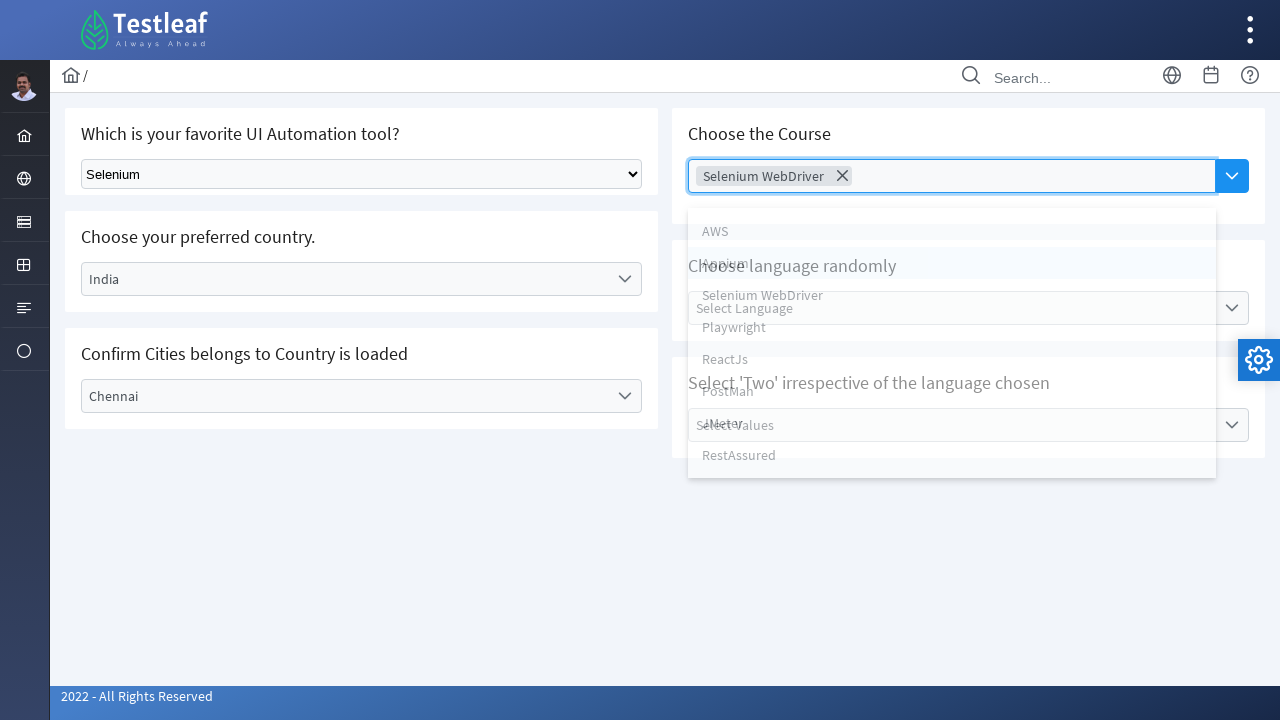

Clicked on language dropdown at (968, 308) on xpath=//label[text()='Select Language']/parent::div
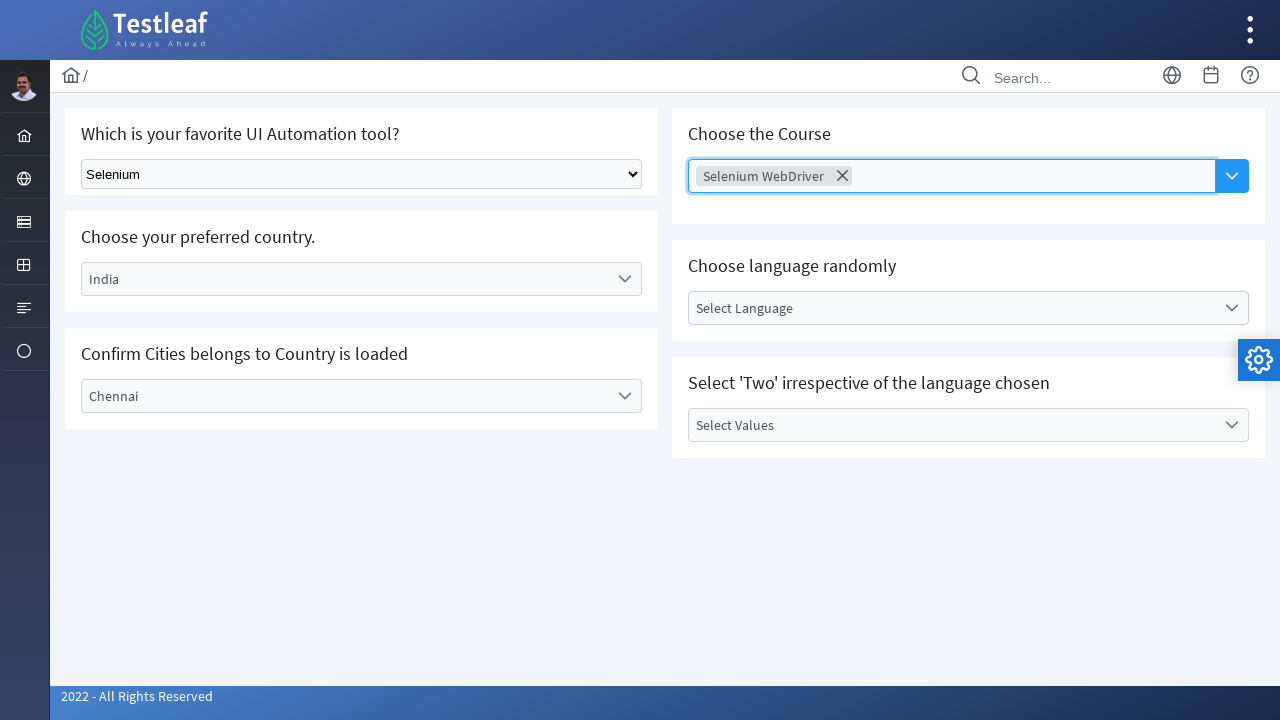

Selected 'English' from language dropdown at (968, 380) on xpath=//li[text()='English']
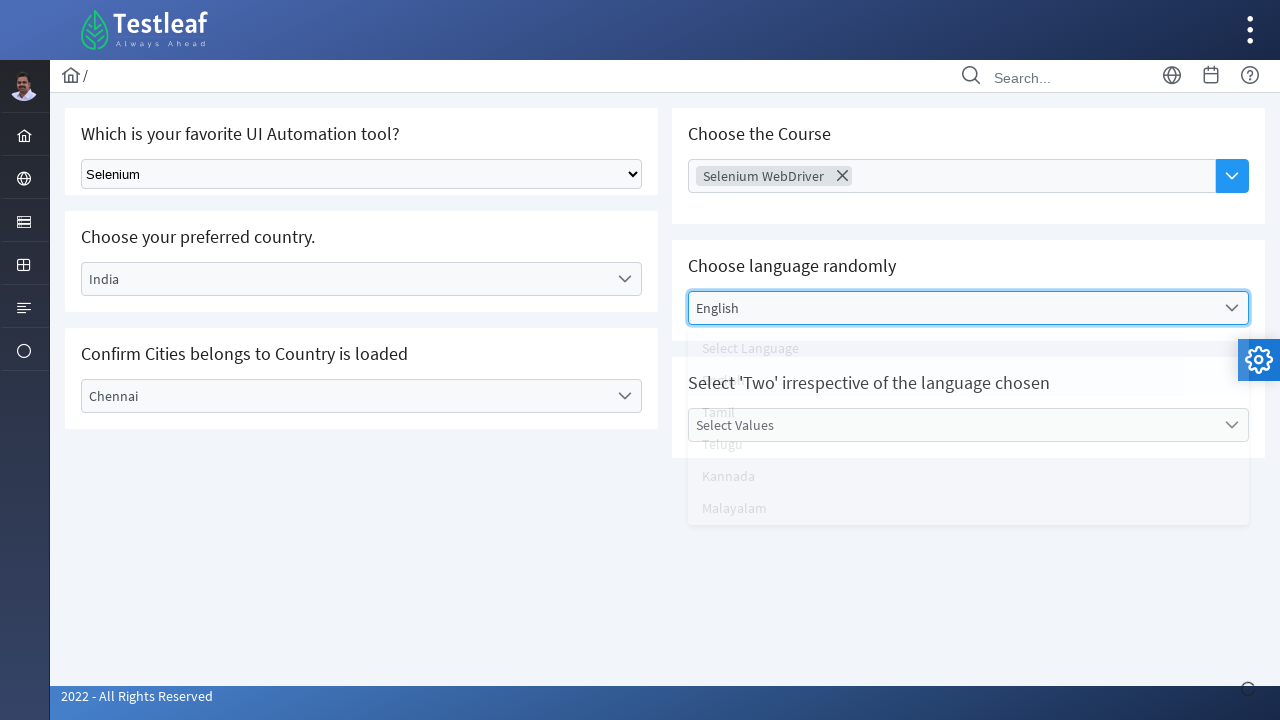

Waited 1 second for UI to update
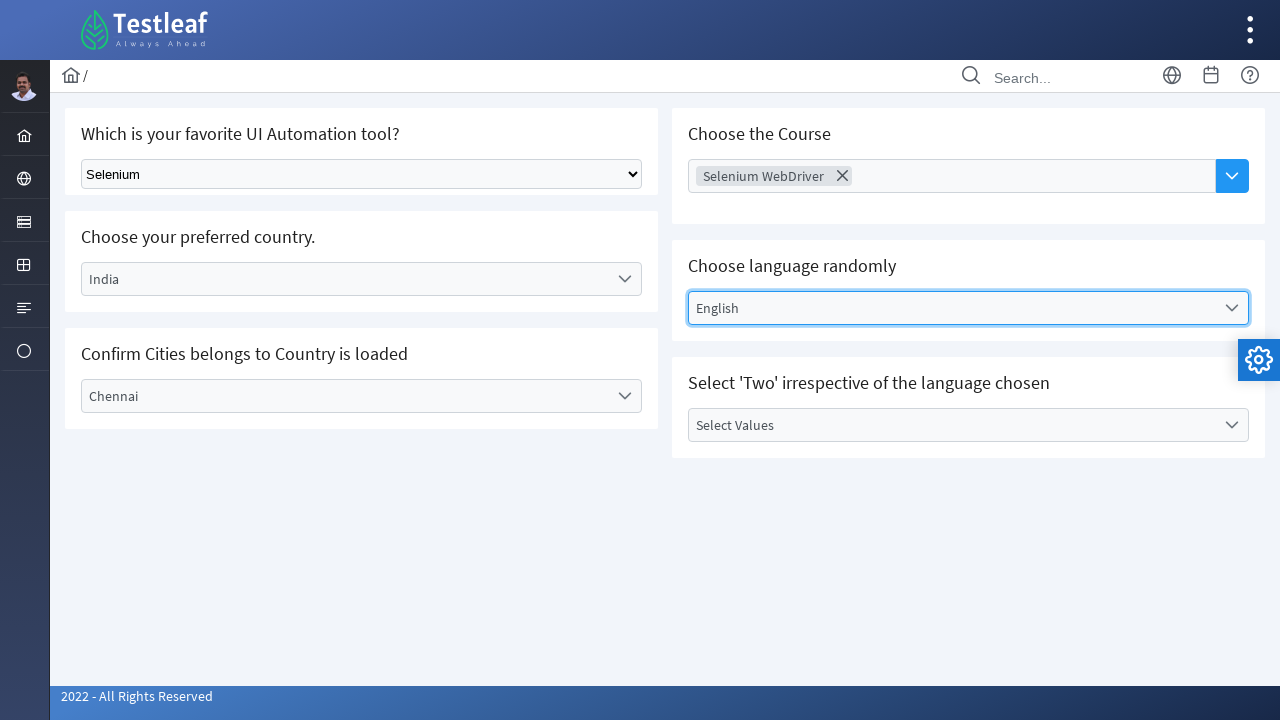

Clicked on values dropdown at (952, 425) on xpath=//label[text()='Select Values']
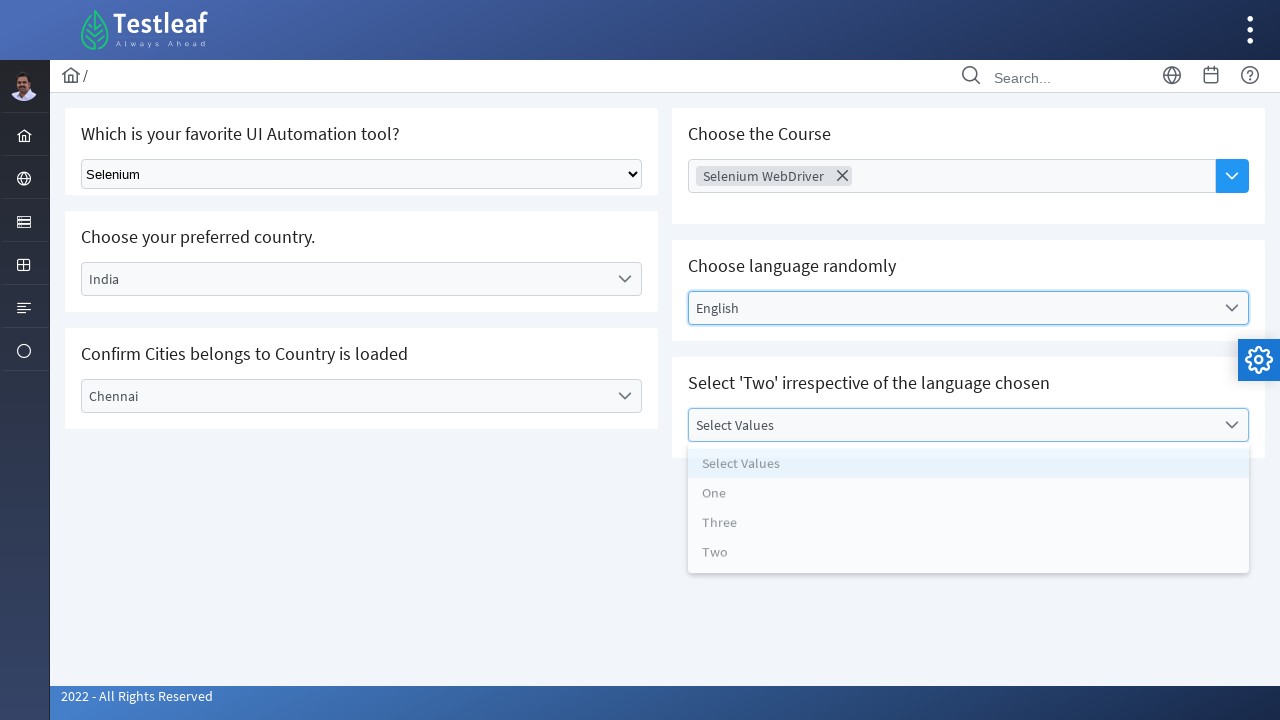

Selected 'Two' from values dropdown at (968, 561) on xpath=//li[text()='Two']
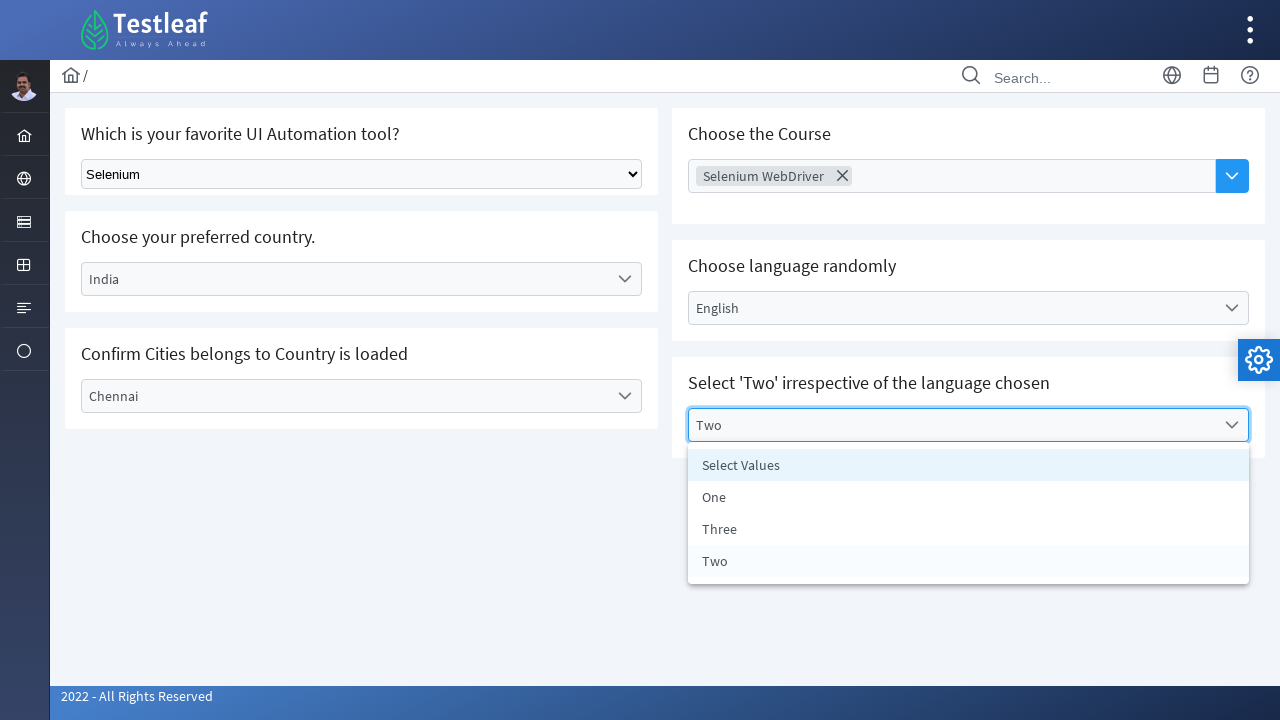

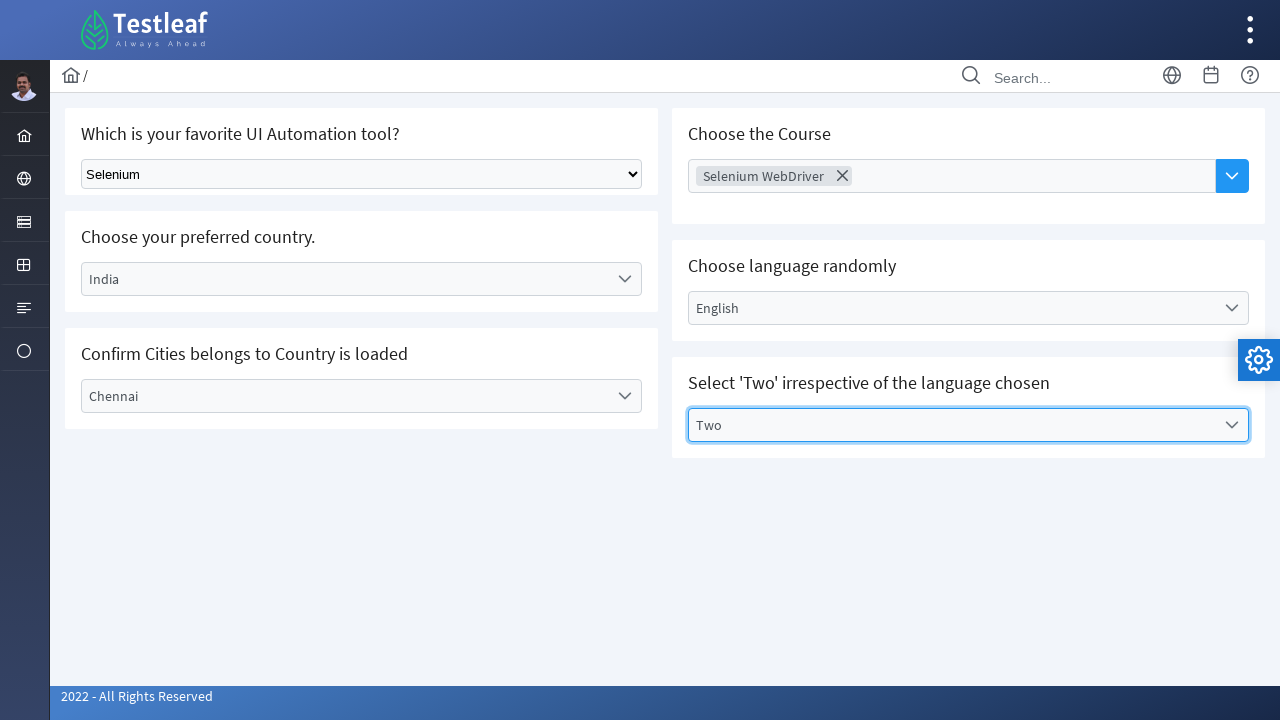